Extracts a URL from the second row of the table and navigates to it, then prints the page title

Starting URL: https://the-internet.herokuapp.com/tables

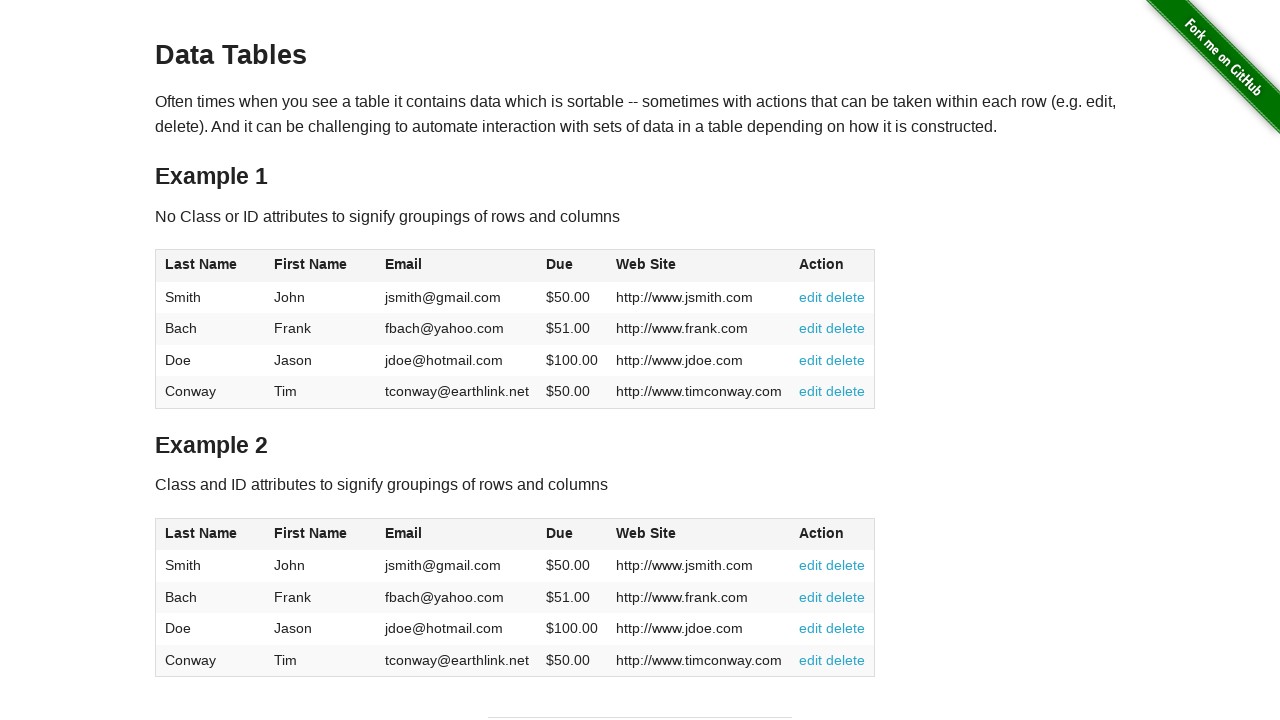

Located the table element with ID 'table2'
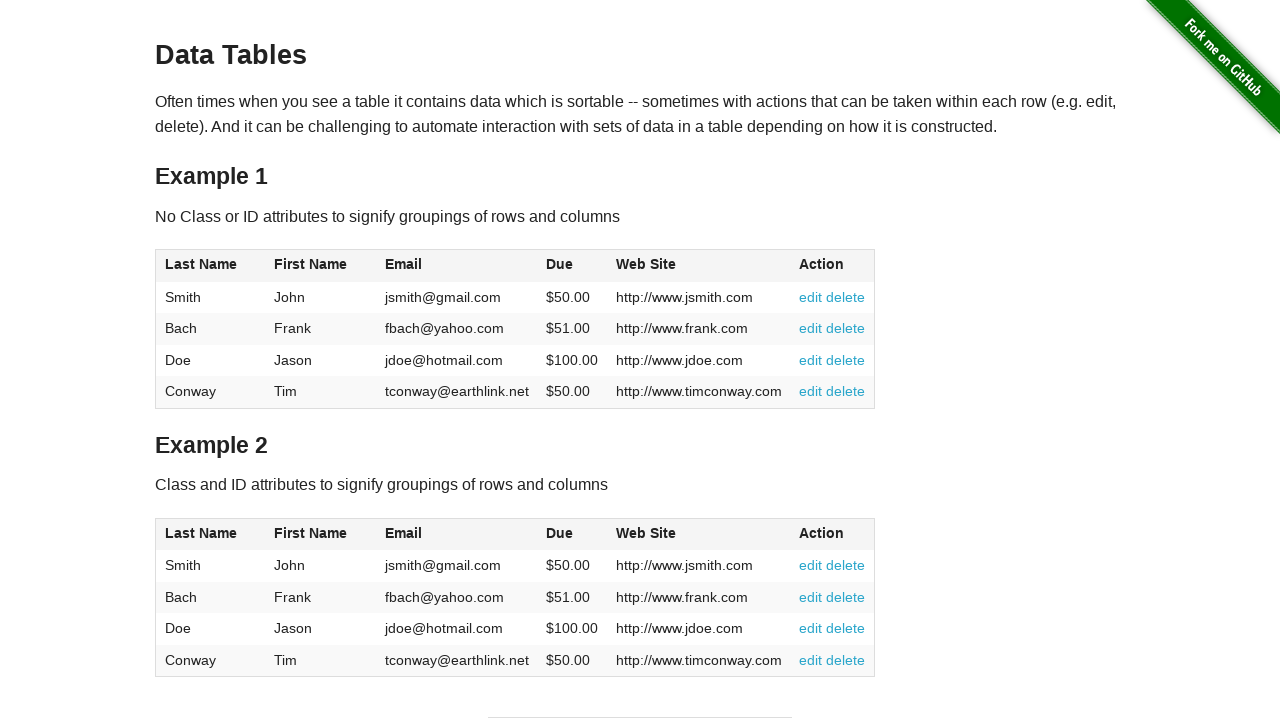

Retrieved all rows from the table
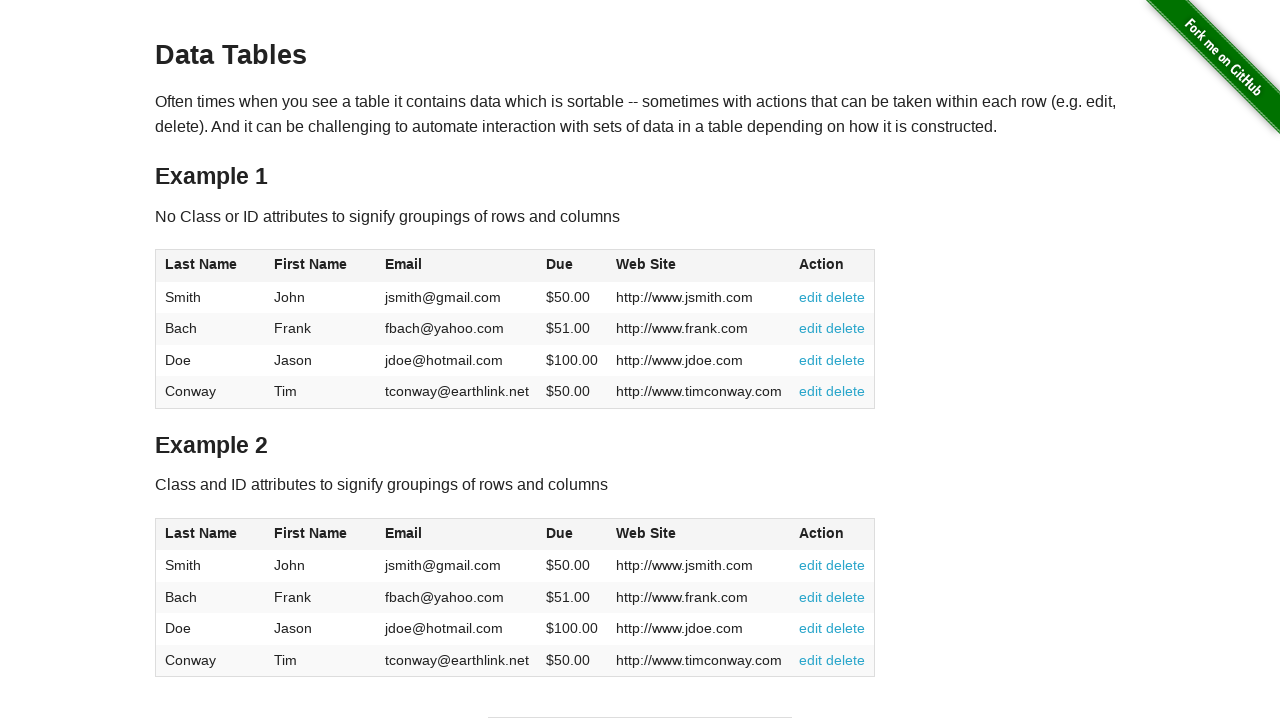

Selected the second row (index 2) from the table
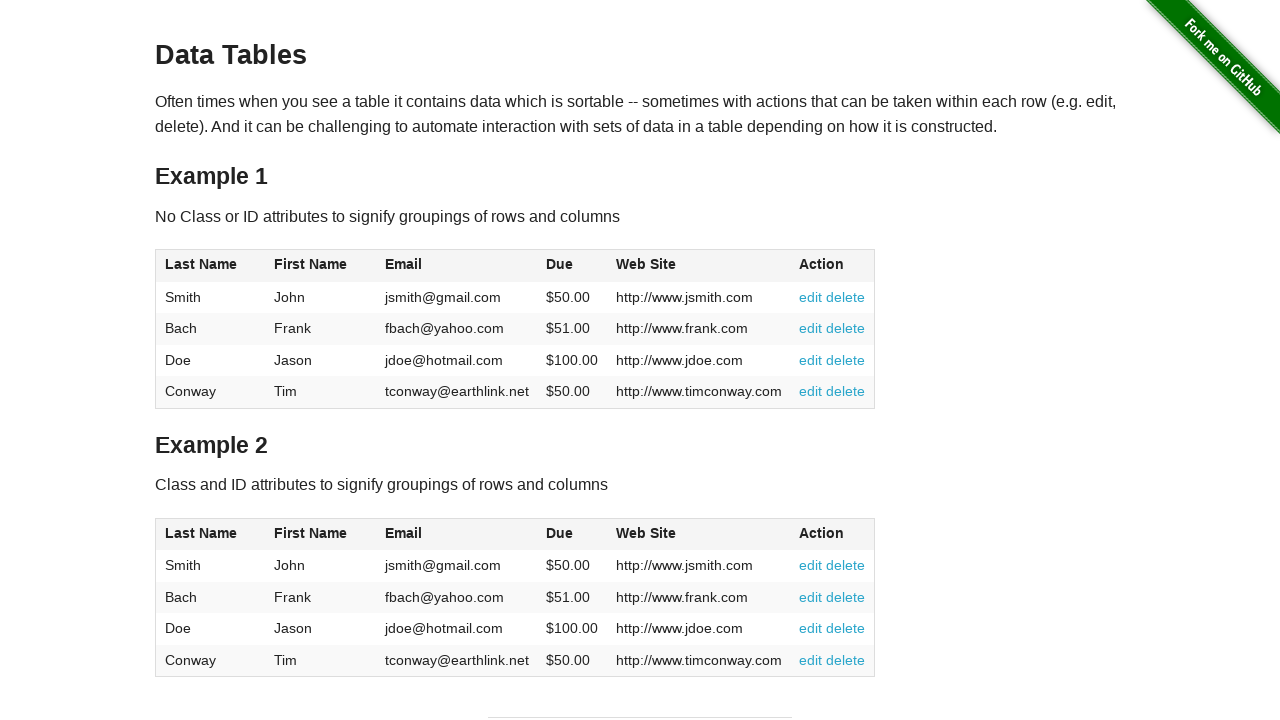

Retrieved all columns from the second row
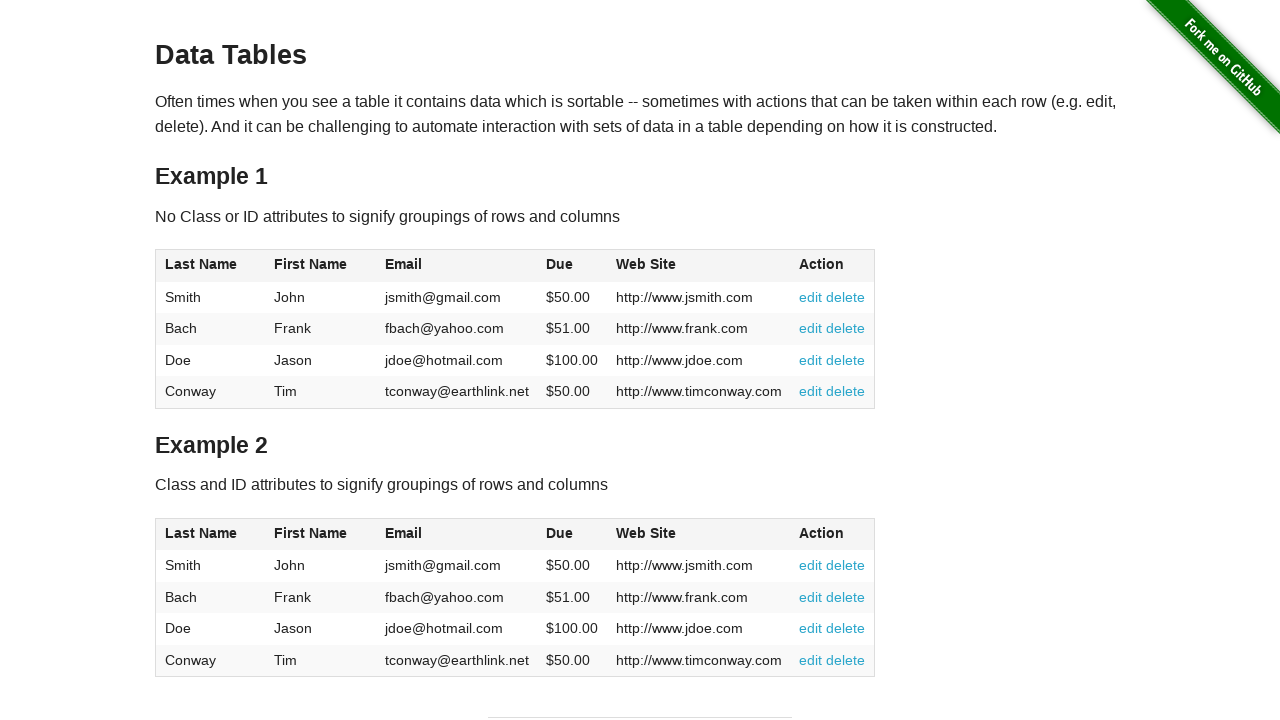

Selected the fifth column (index 4) containing the URL
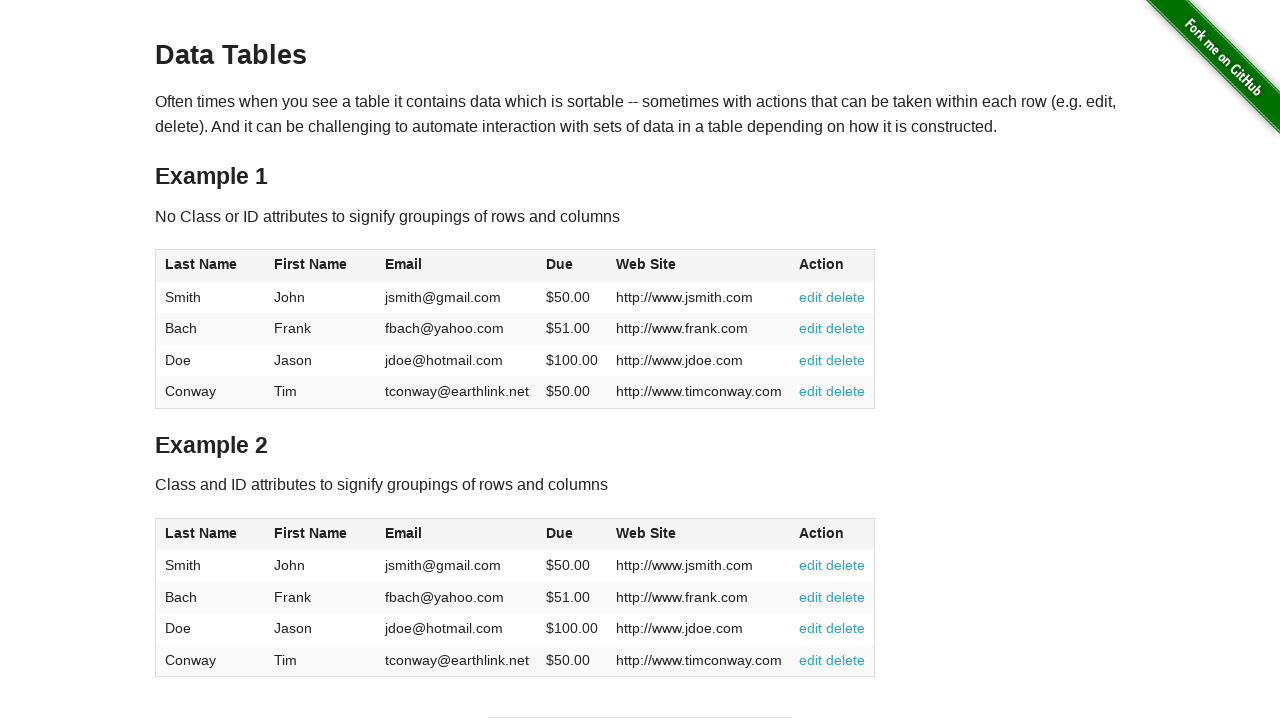

Extracted URL text content from the fifth column
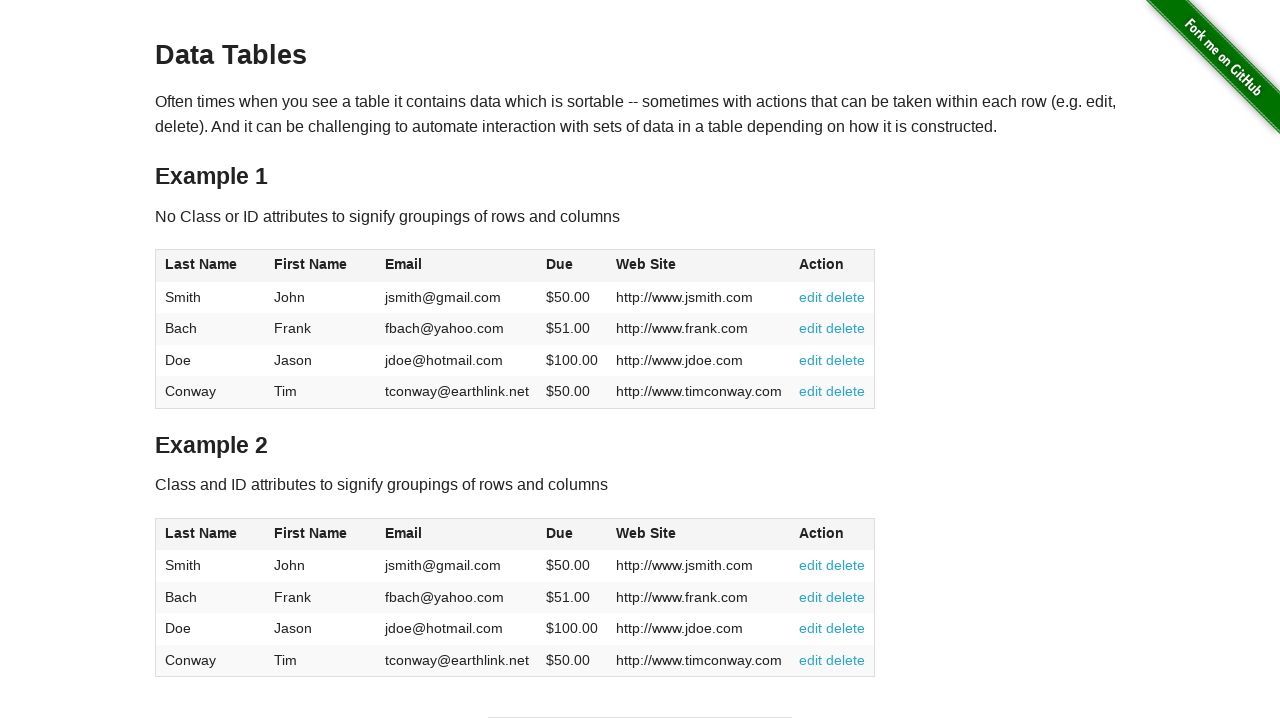

Navigated to URL: http://www.frank.com
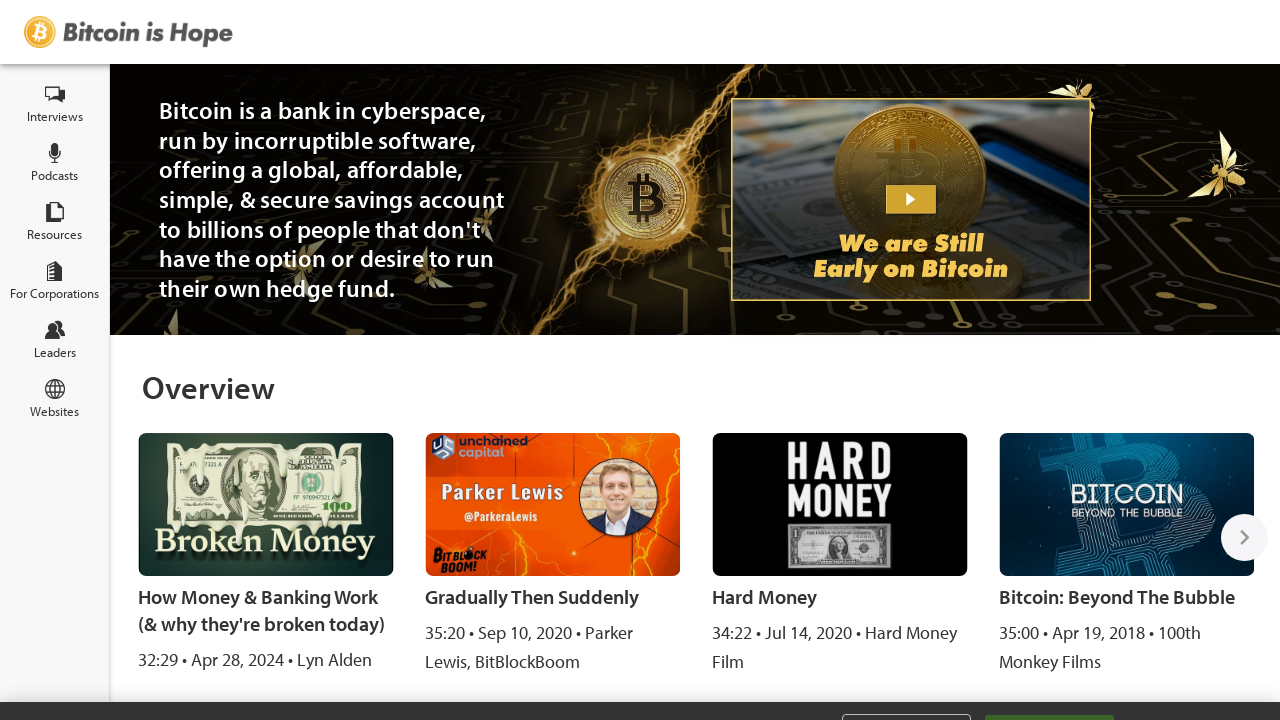

Waited for page to fully load
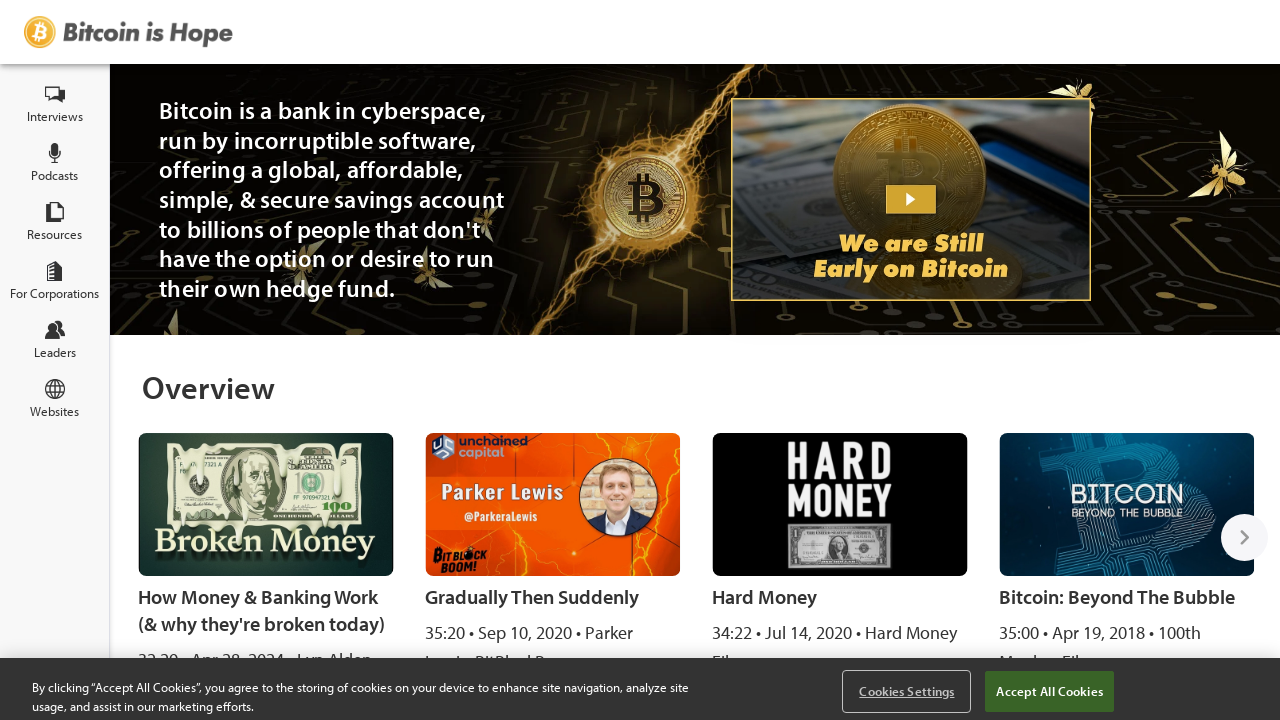

Retrieved page title: Bitcoin is Hope
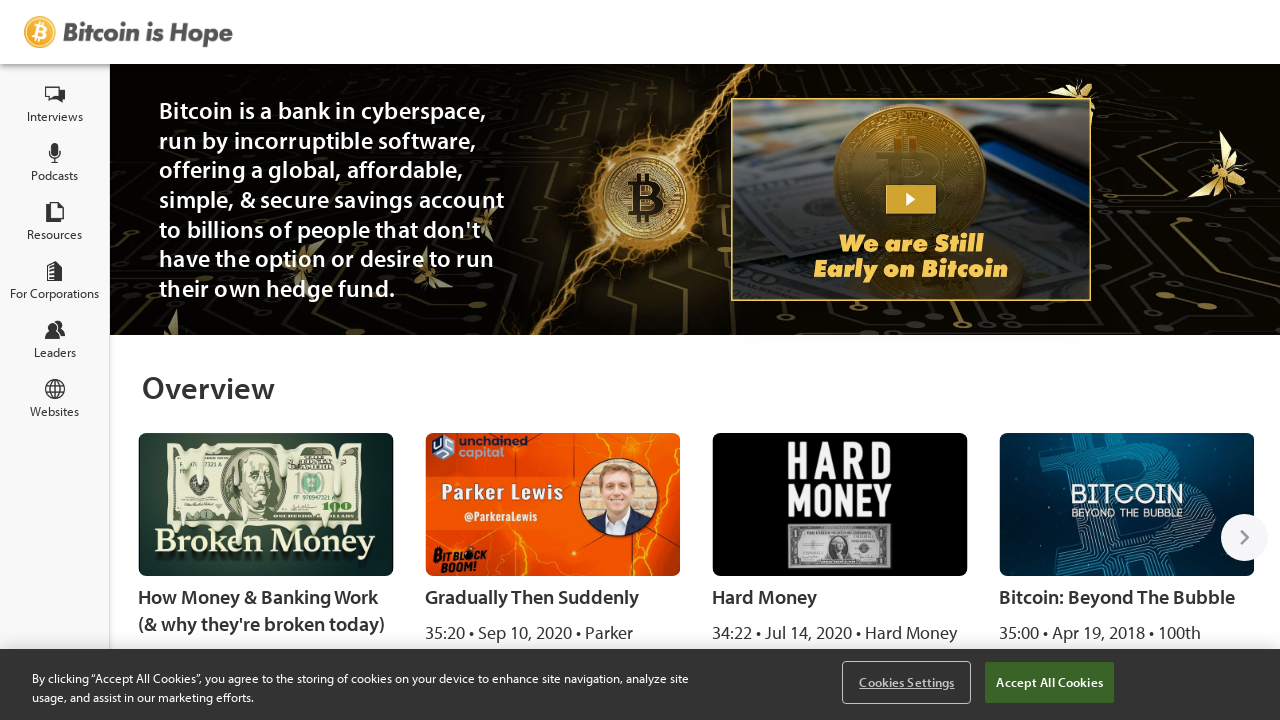

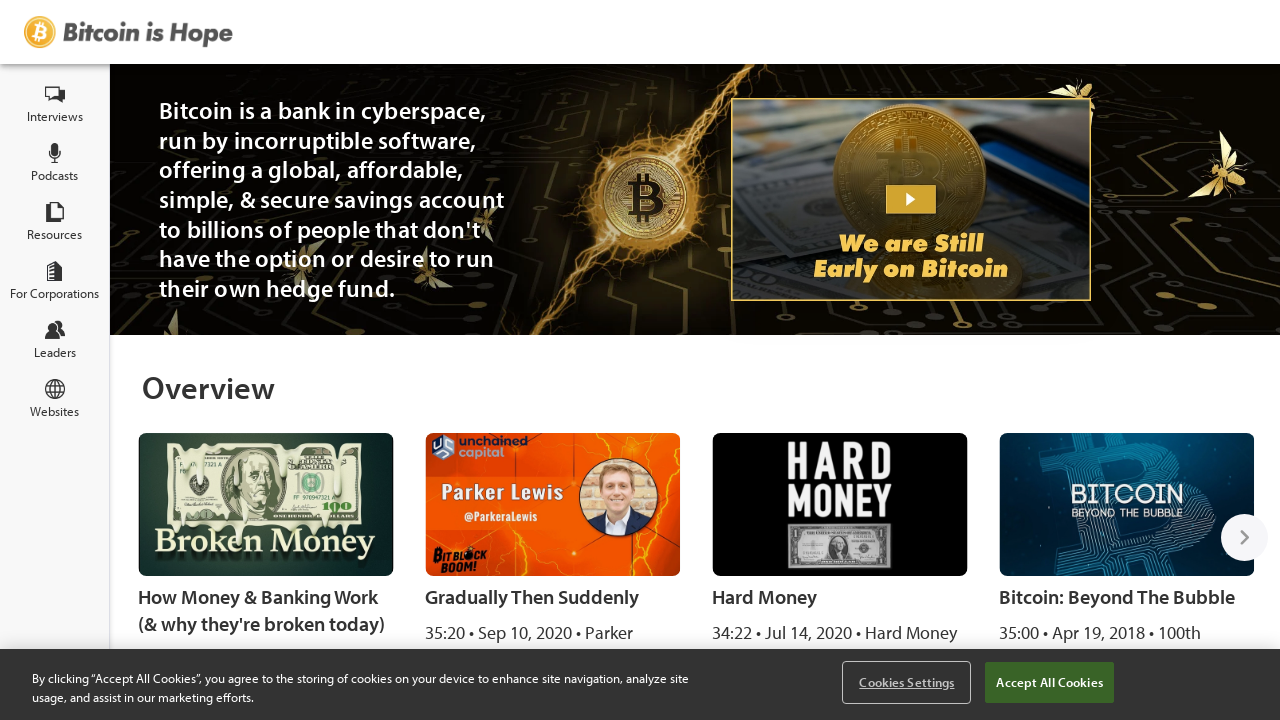